Demonstrates locating the search box on Python.org using various selector strategies (name, CSS selector, tag name, class name) and performs a search for "python"

Starting URL: https://www.python.org

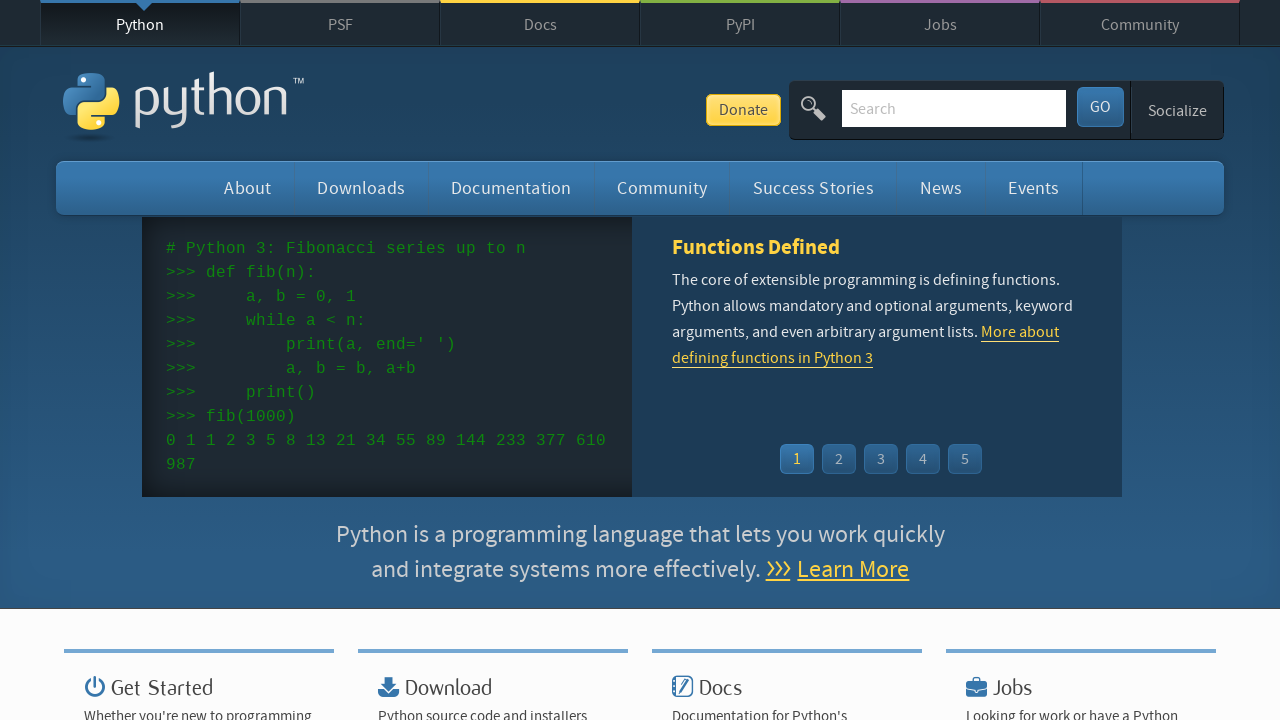

Located search box by name attribute and verified it is visible
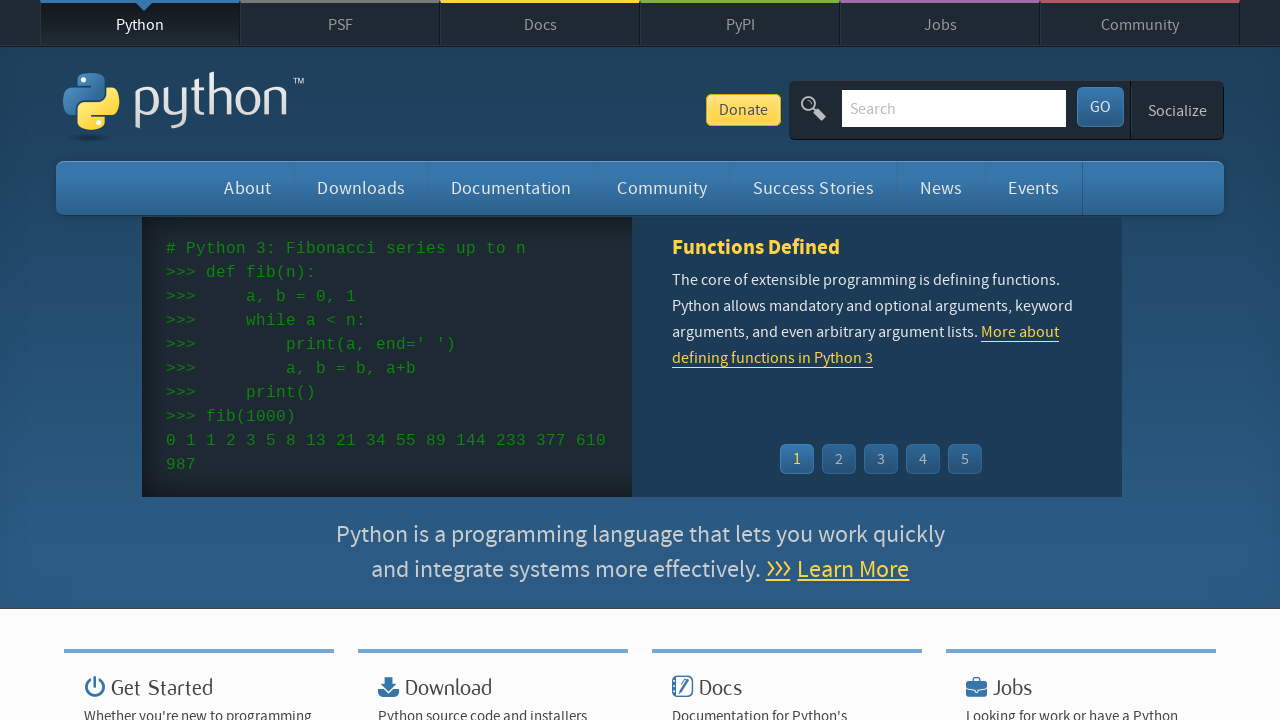

Verified search box is visible using CSS selector
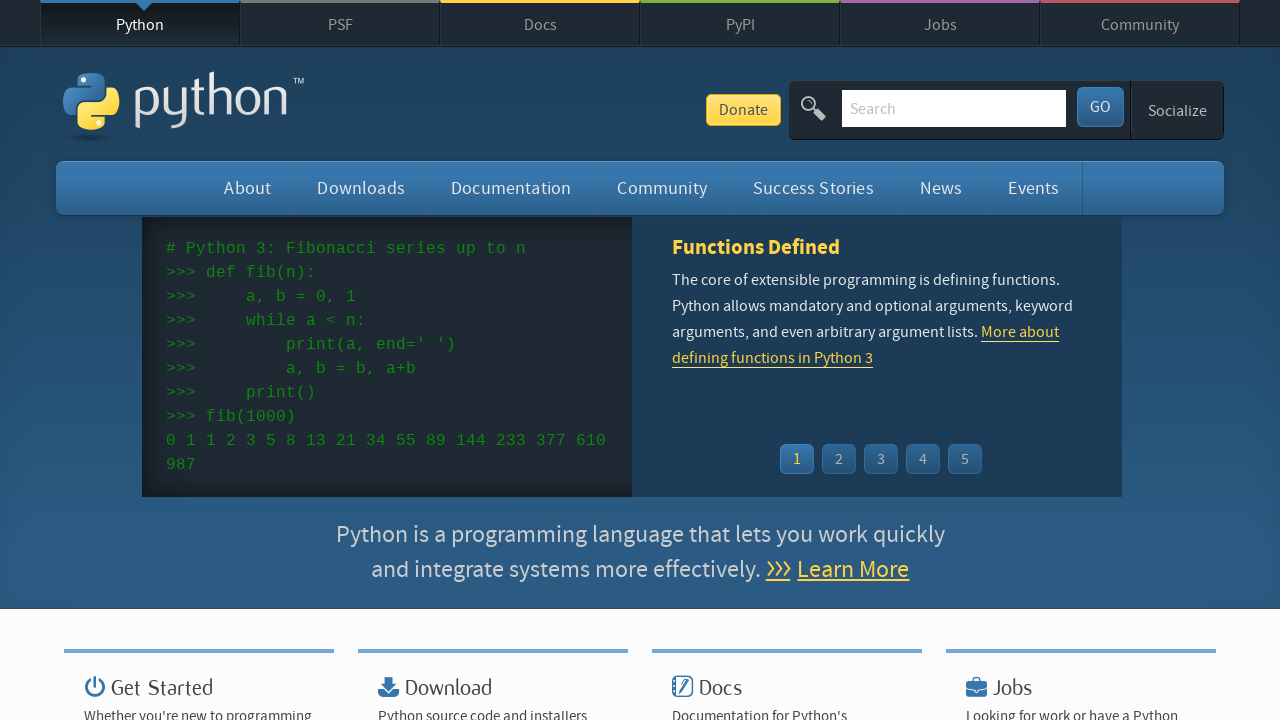

Located first input element by tag name and verified it is attached
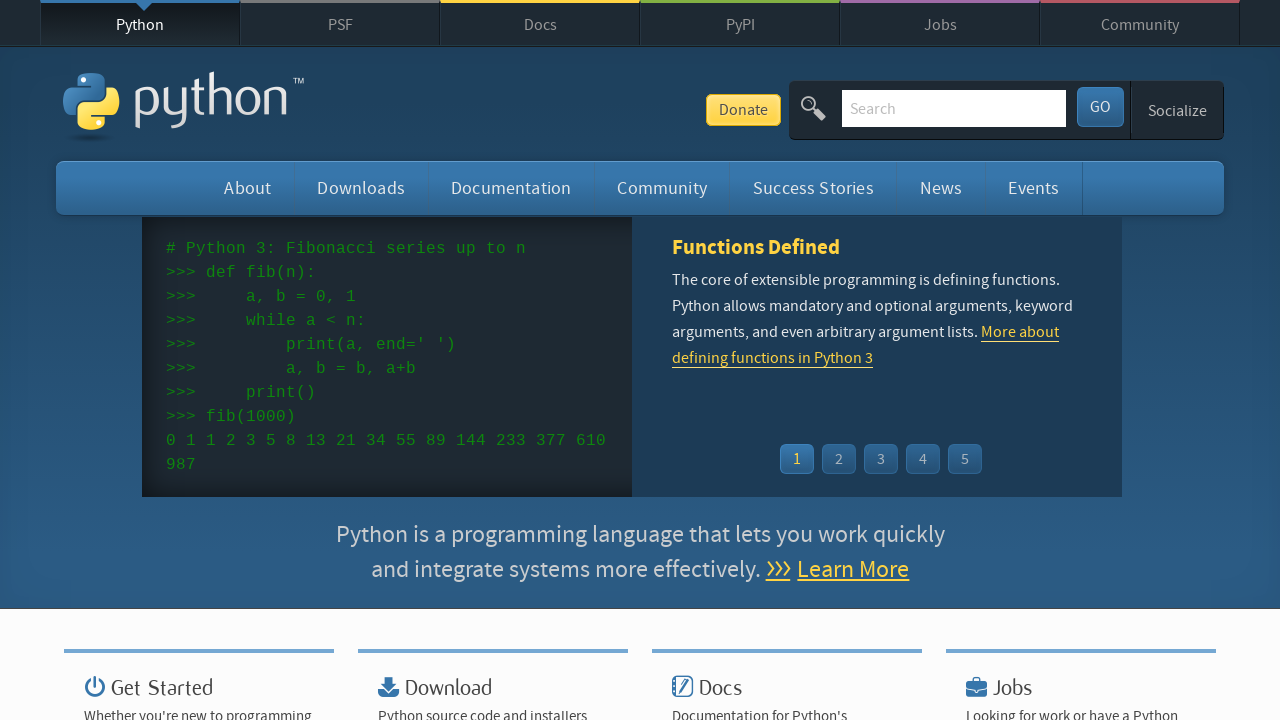

Located header banner element by class name and verified it is attached
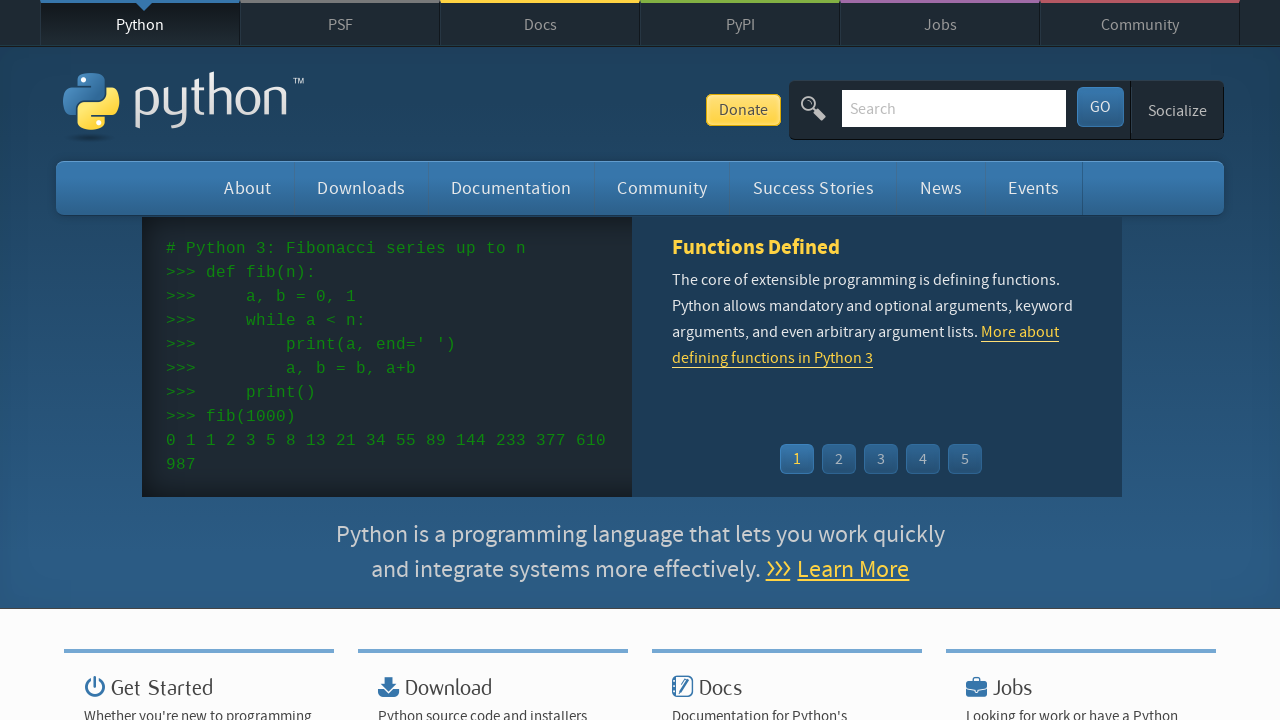

Filled search box with 'python' on input[name='q']
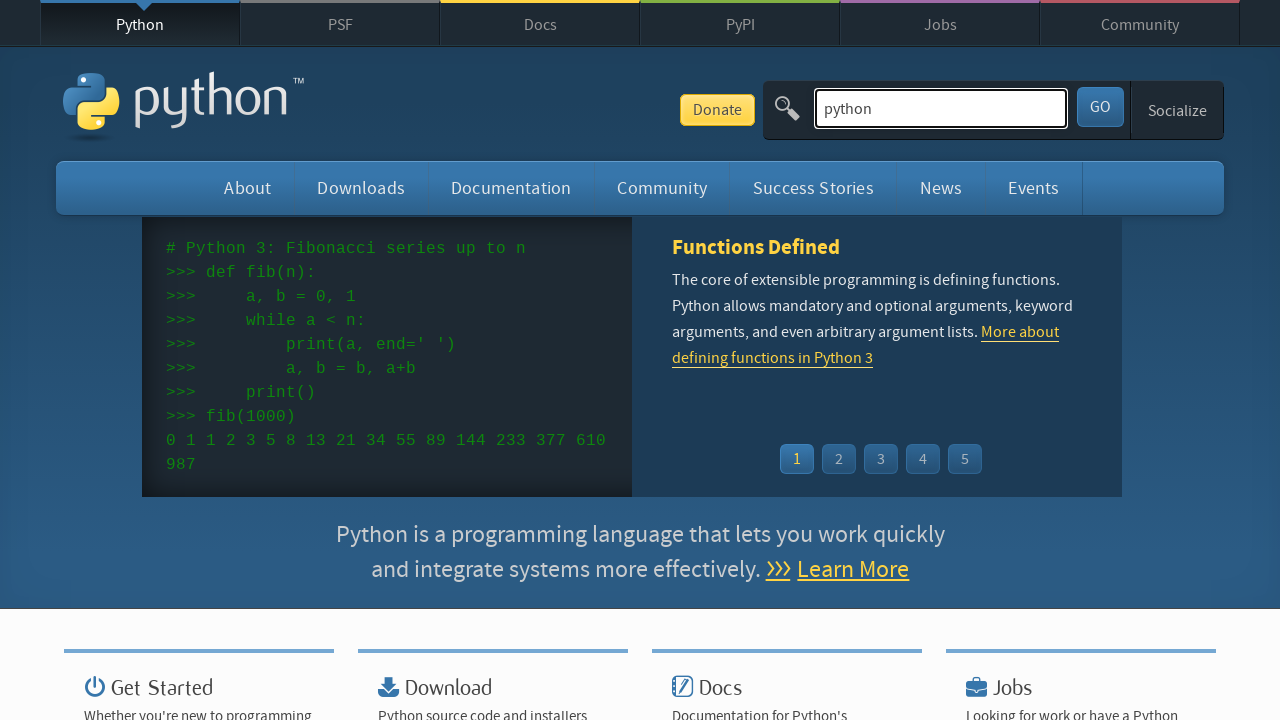

Pressed Enter to submit search for 'python' on input[name='q']
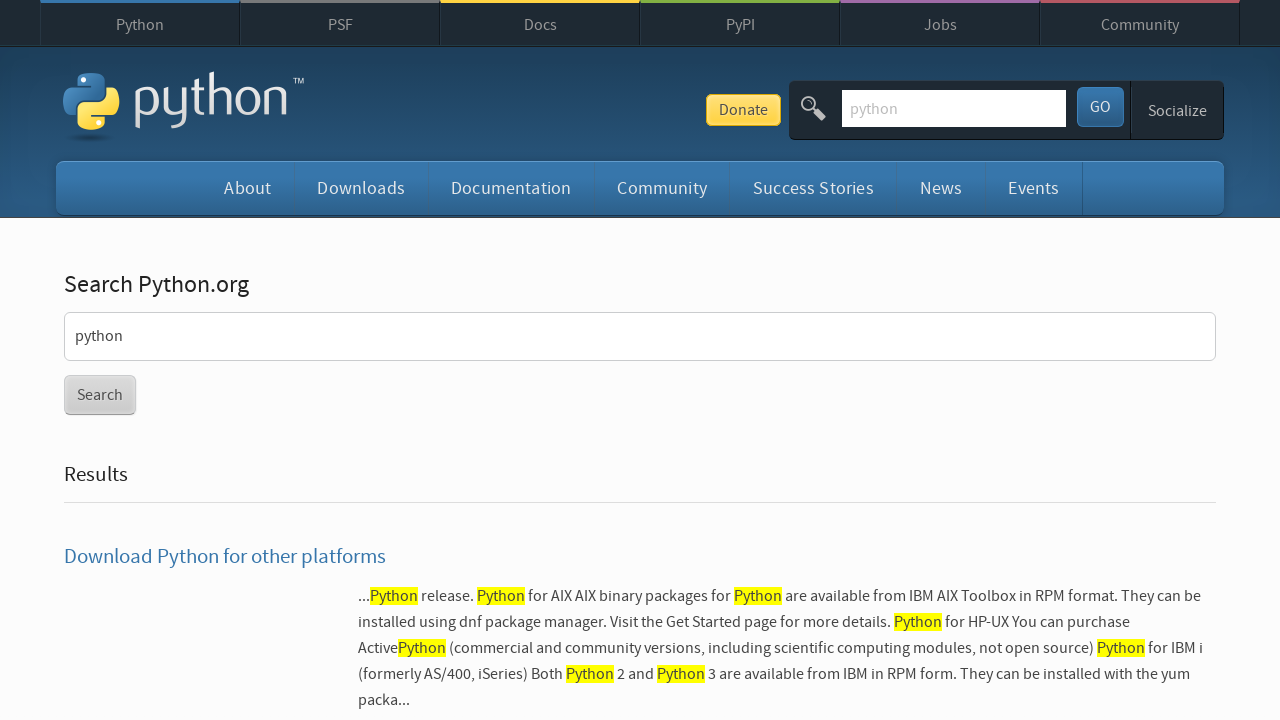

Search results page loaded
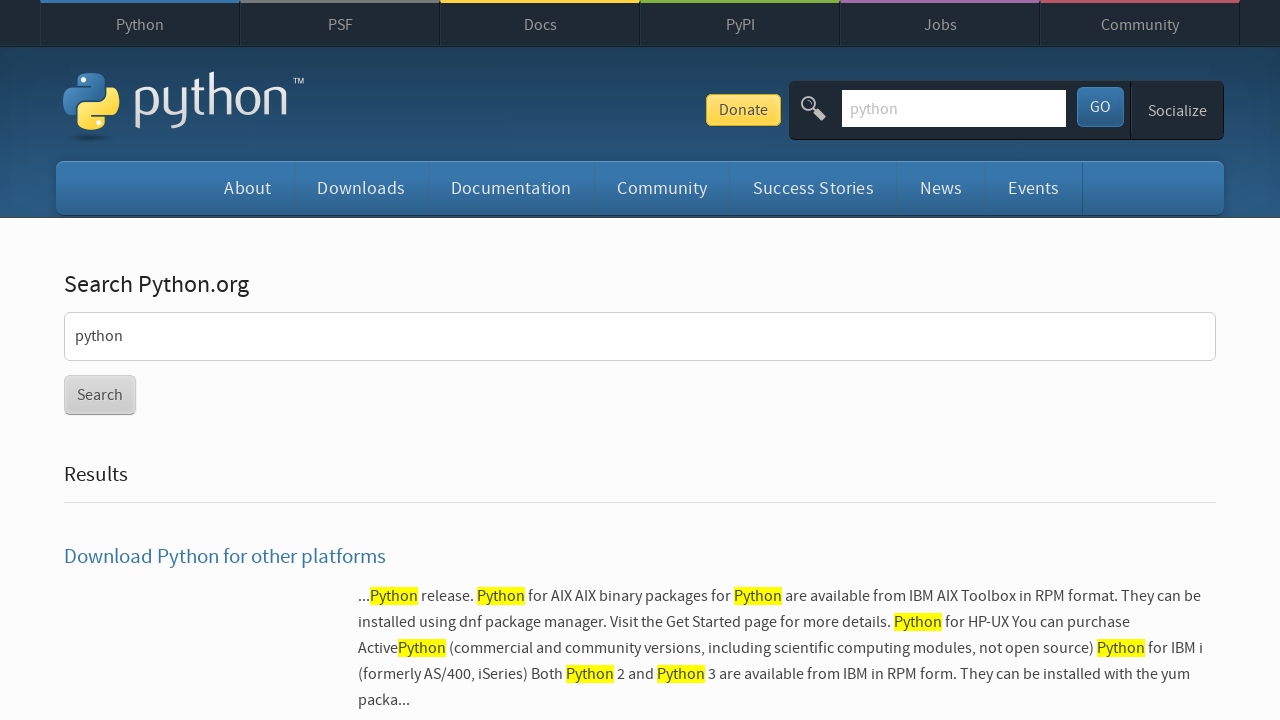

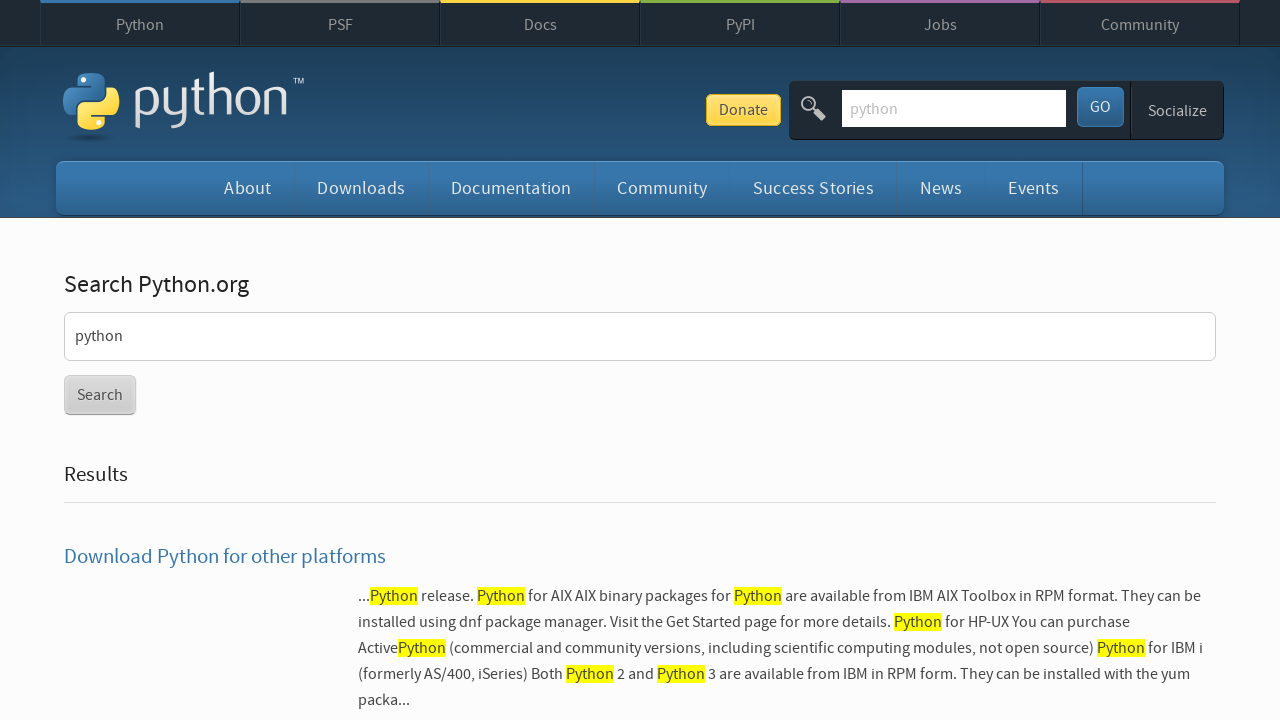